Tests a simple form demo page by entering a message and verifying it displays correctly, then tests a sum calculator by entering two numbers and verifying the calculated sum.

Starting URL: https://www.lambdatest.com/selenium-playground/simple-form-demo

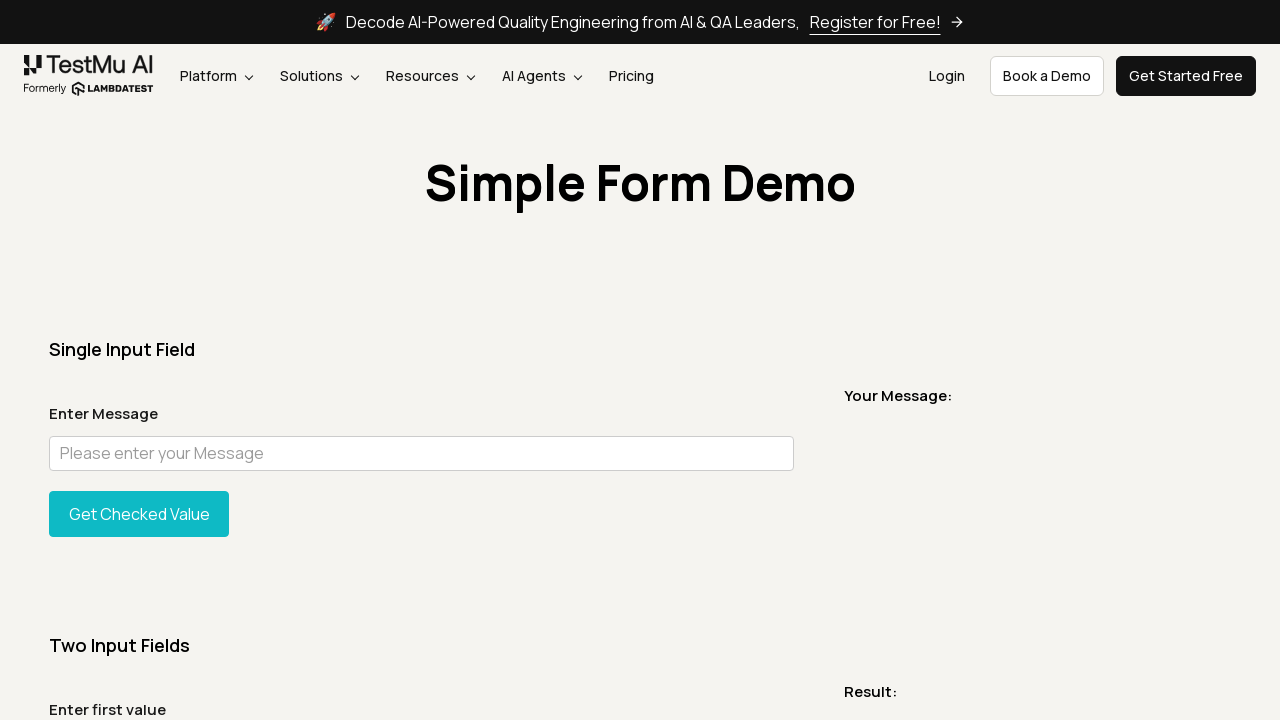

Filled user message input field with 'Hello' on input#user-message
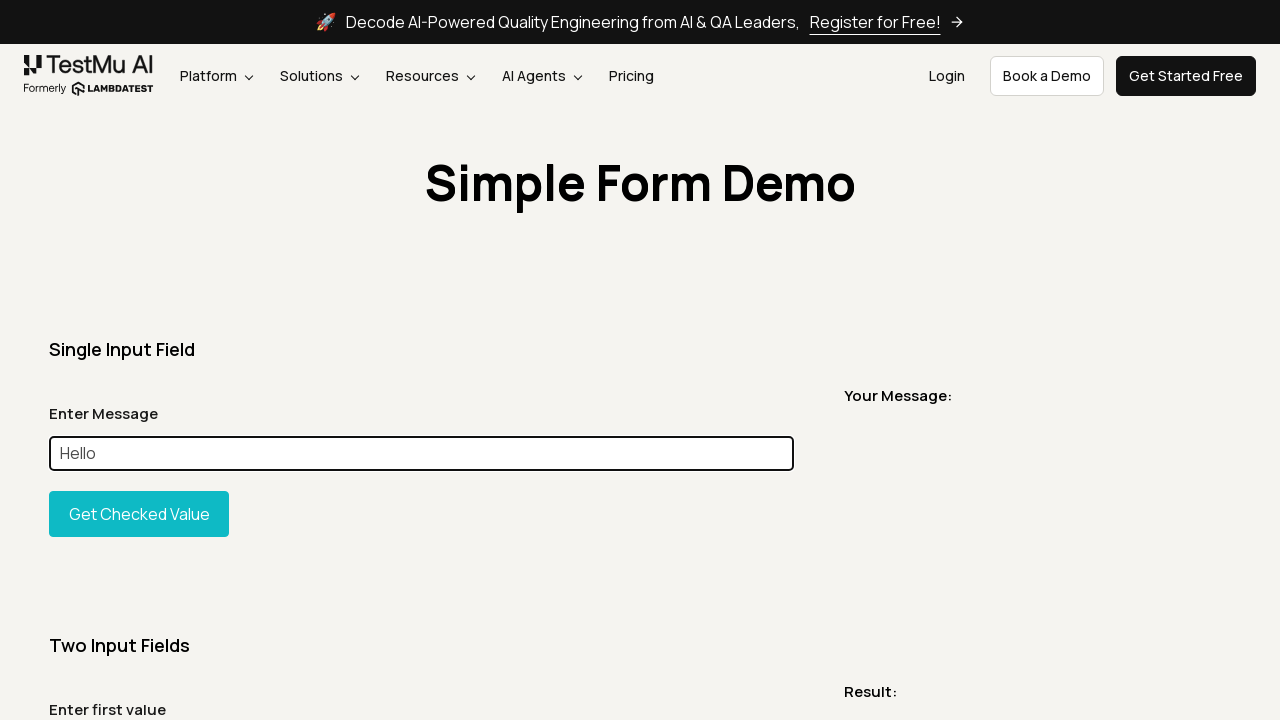

Clicked 'Get Checked Value' button to display message at (139, 514) on button#showInput
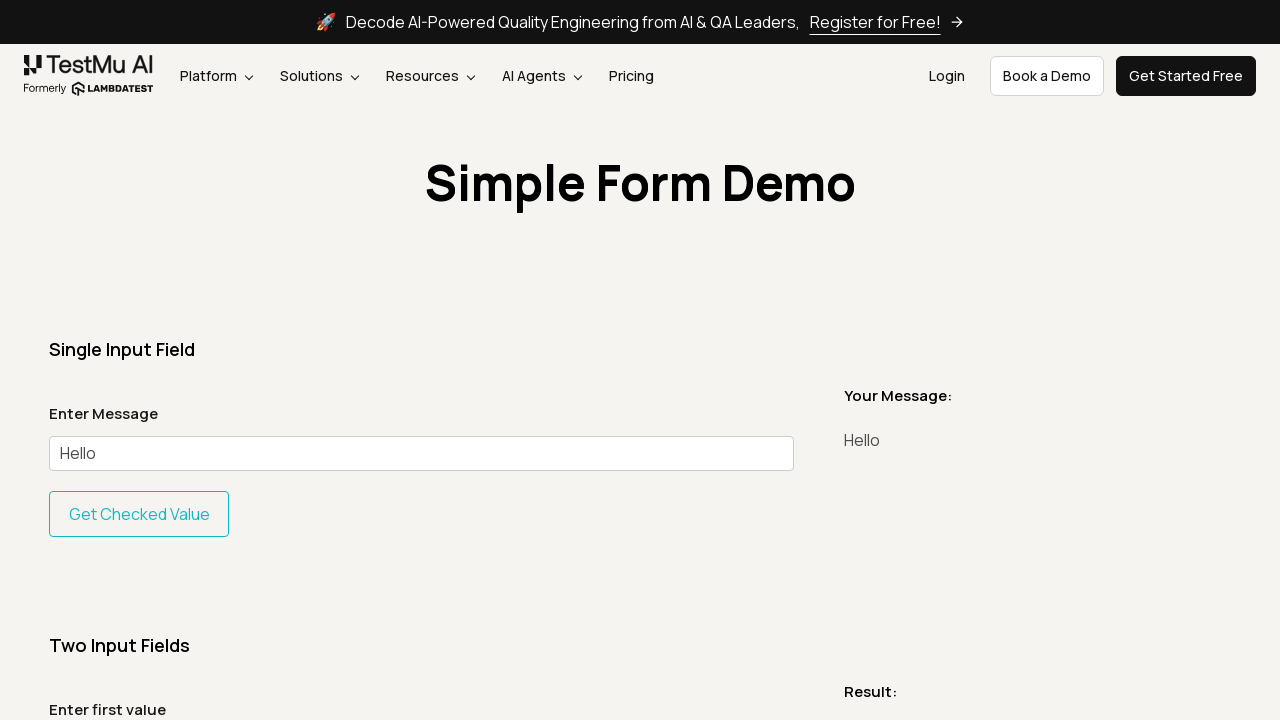

Message display element loaded
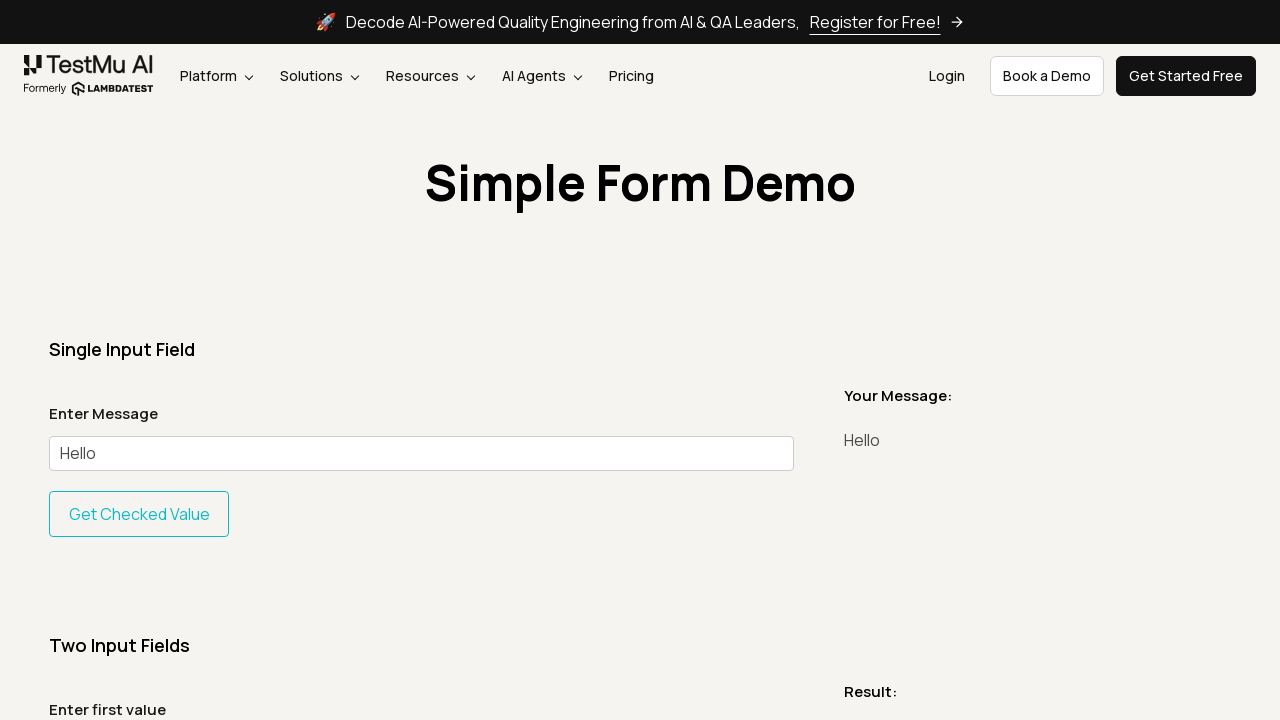

Verified message displays correctly as 'Hello'
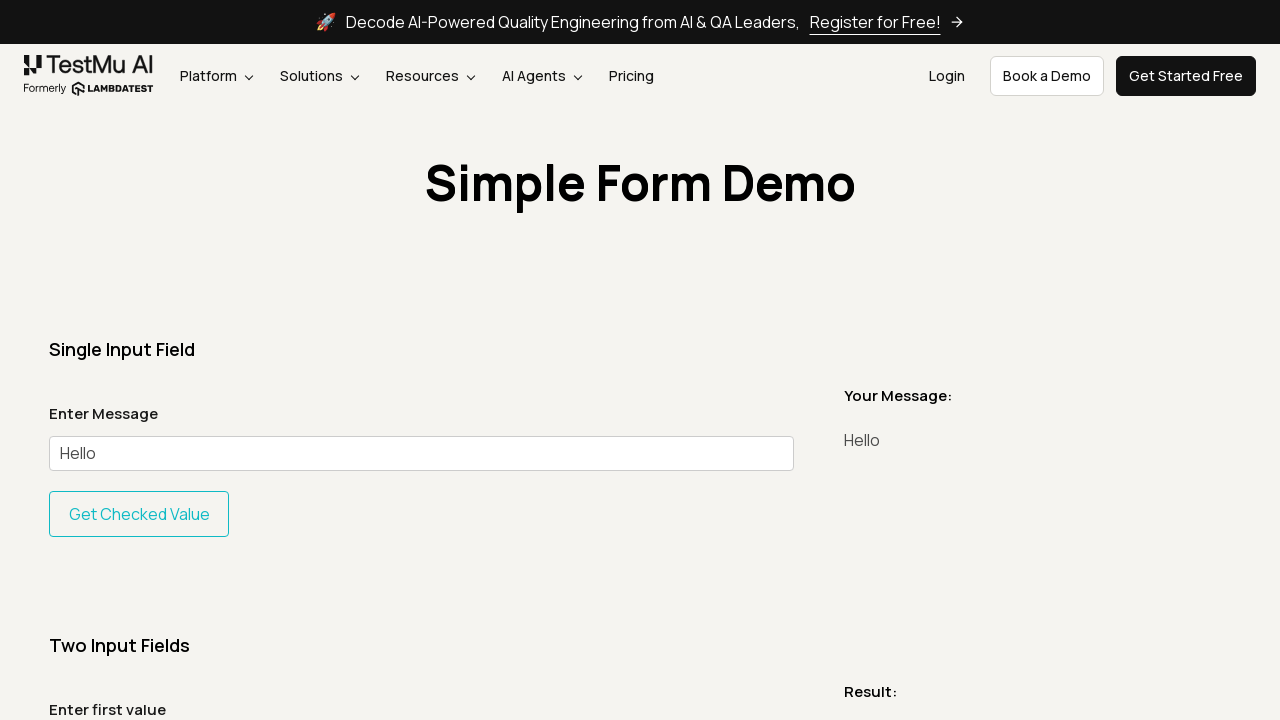

Filled first number input with '123' on input#sum1
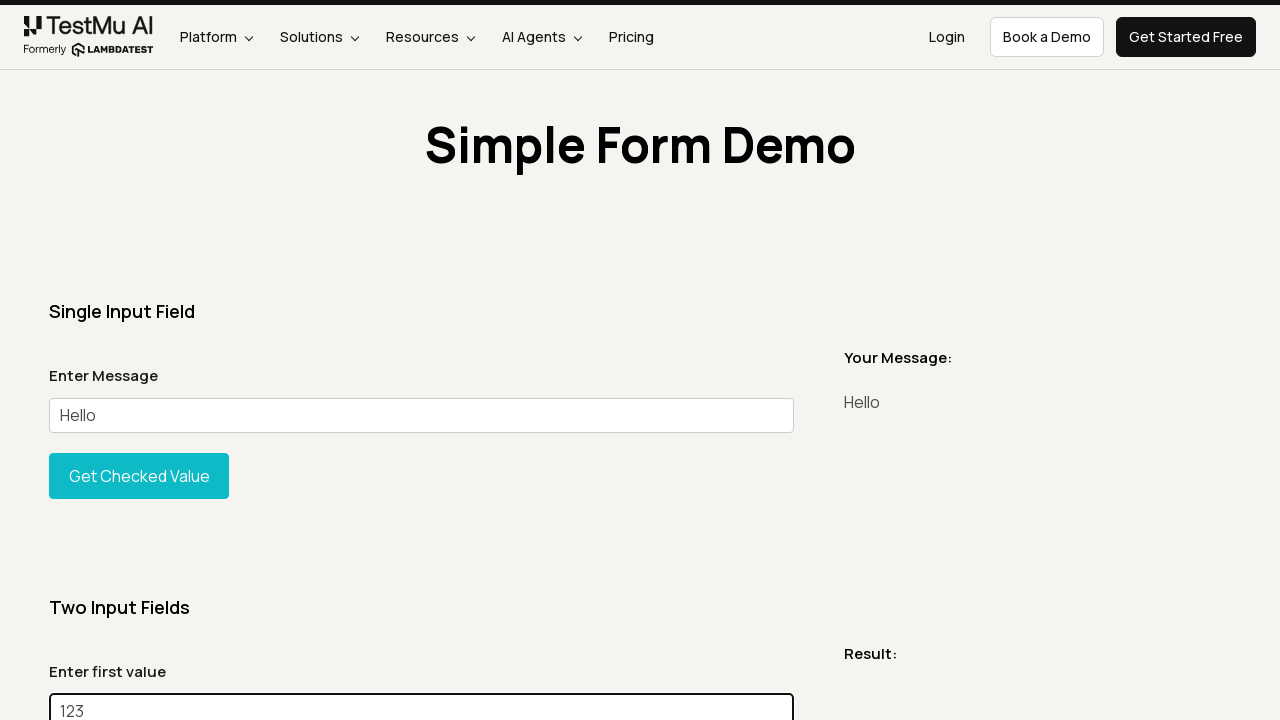

Filled second number input with '234' on input#sum2
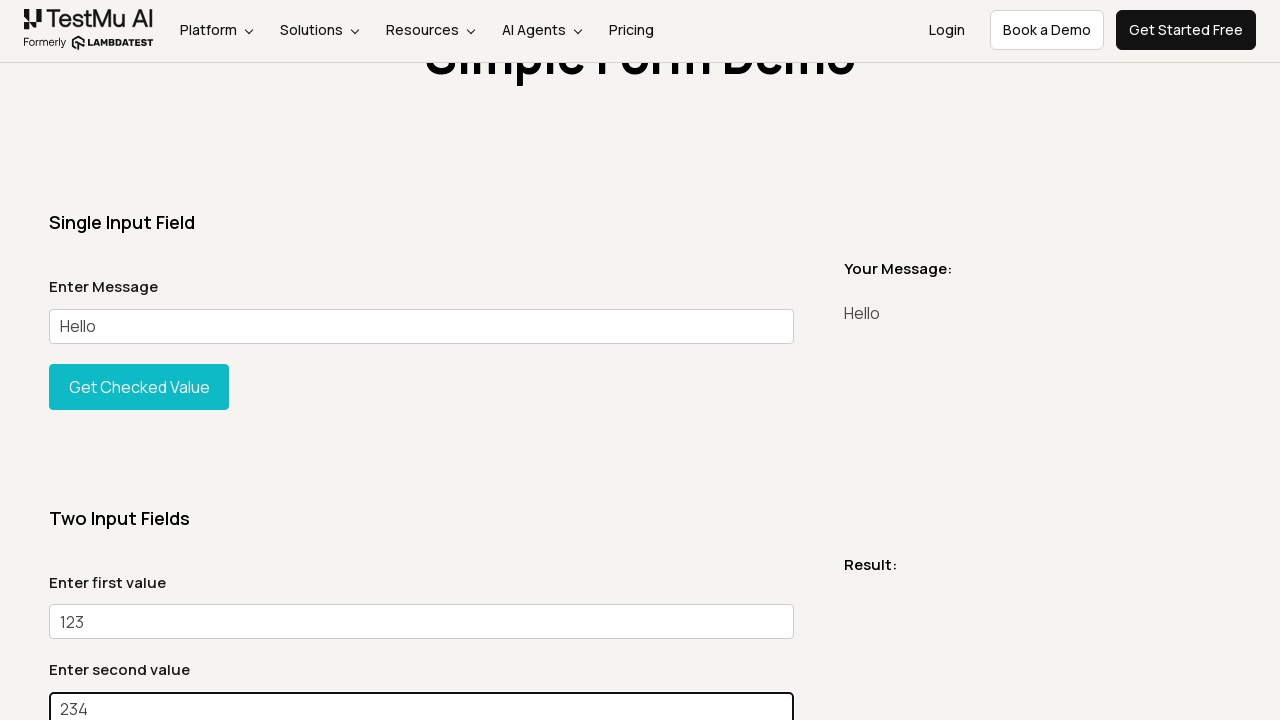

Clicked 'Get Sum' button to calculate sum at (139, 360) on button:has-text('Get Sum')
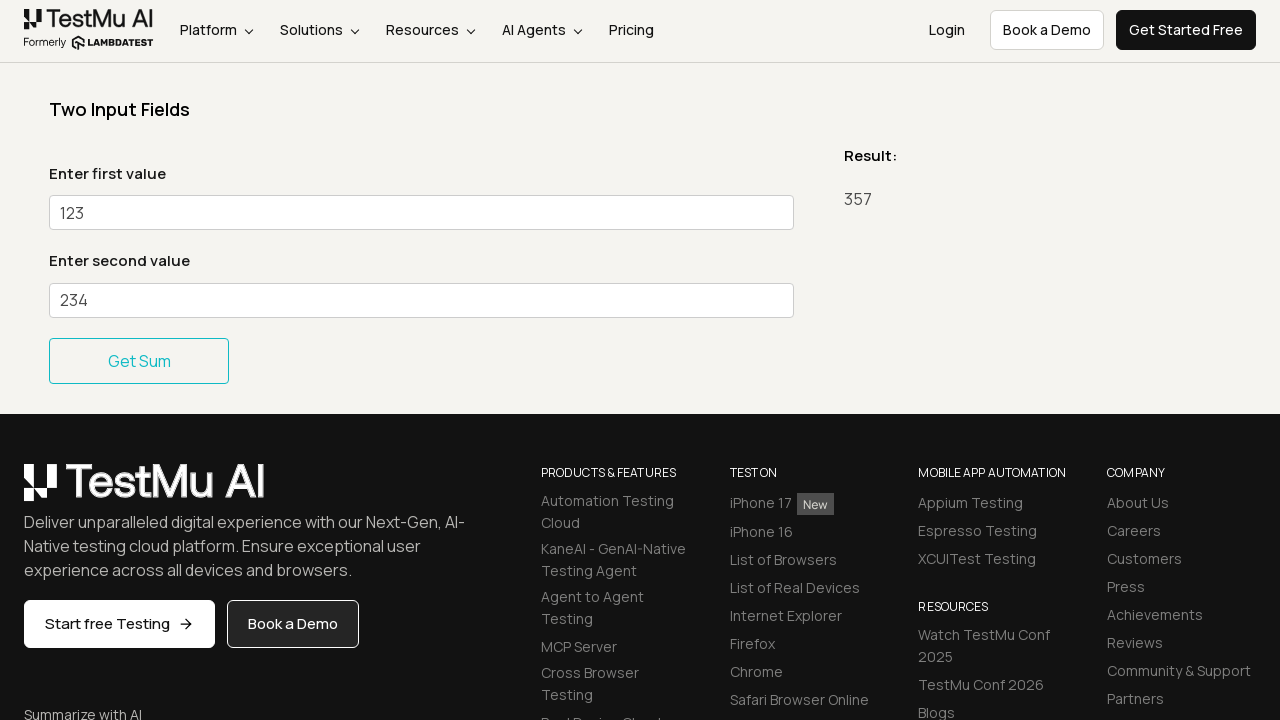

Sum result display element loaded
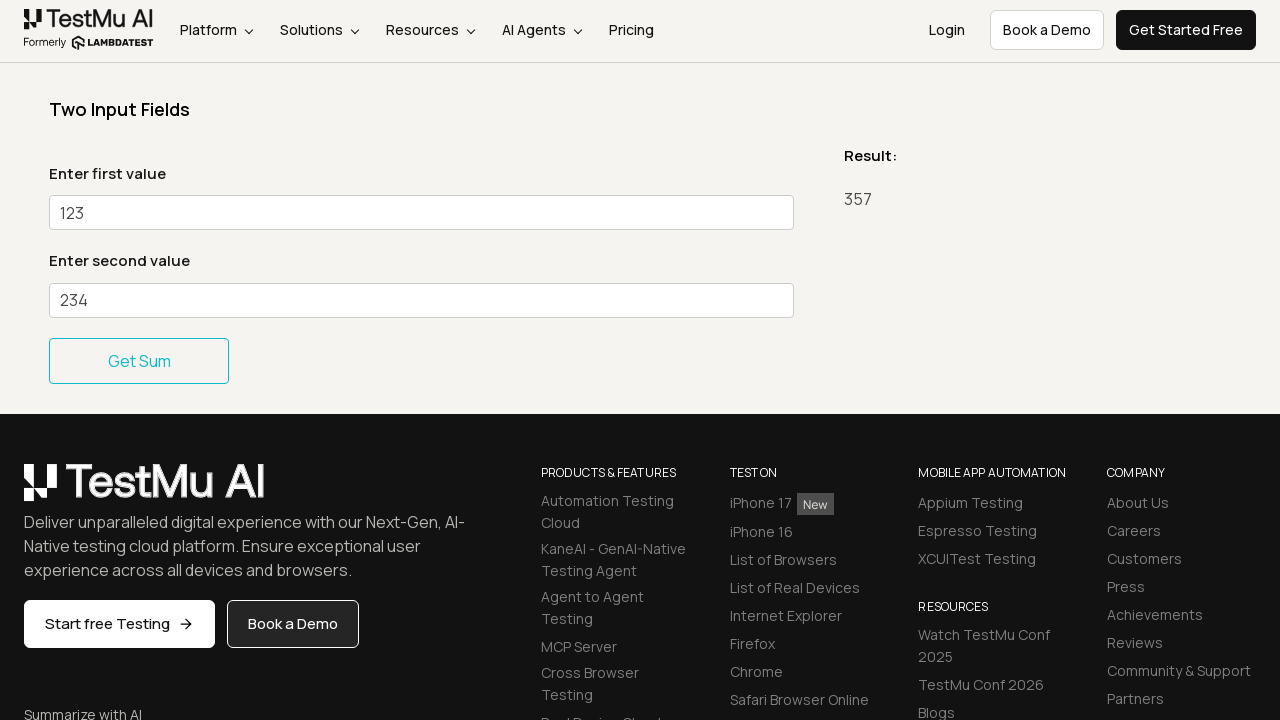

Verified sum is calculated correctly as '357'
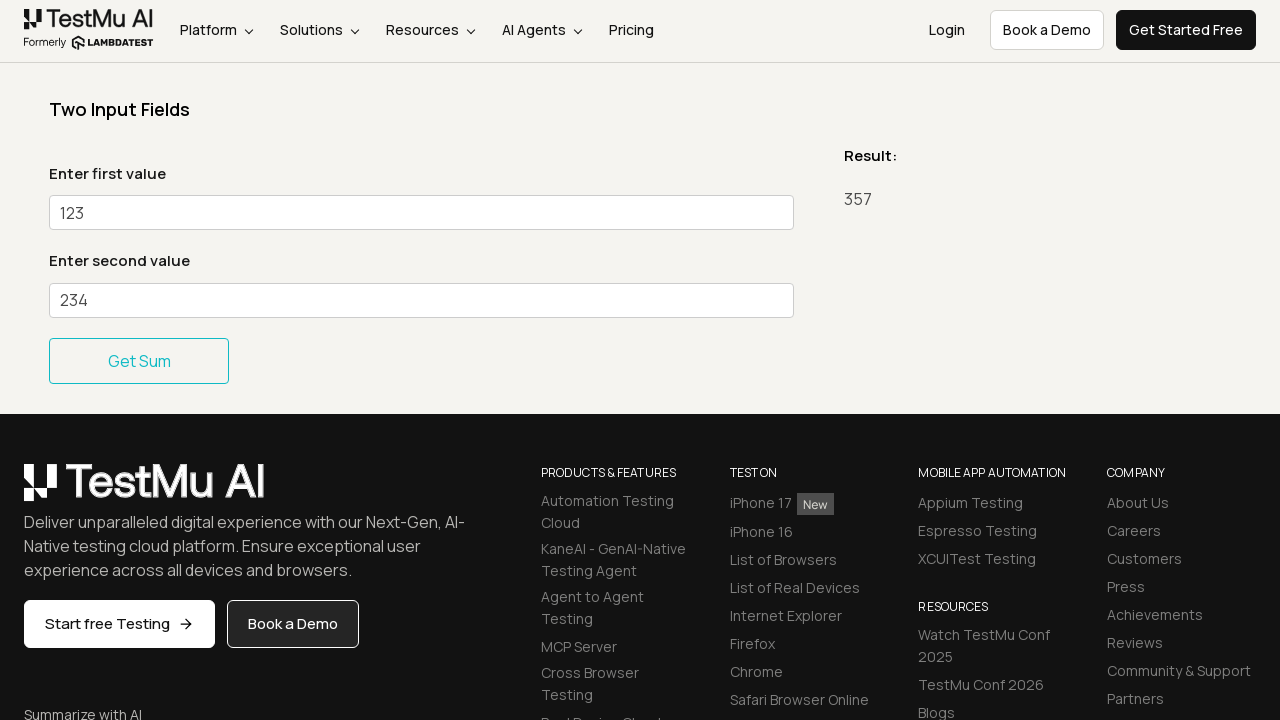

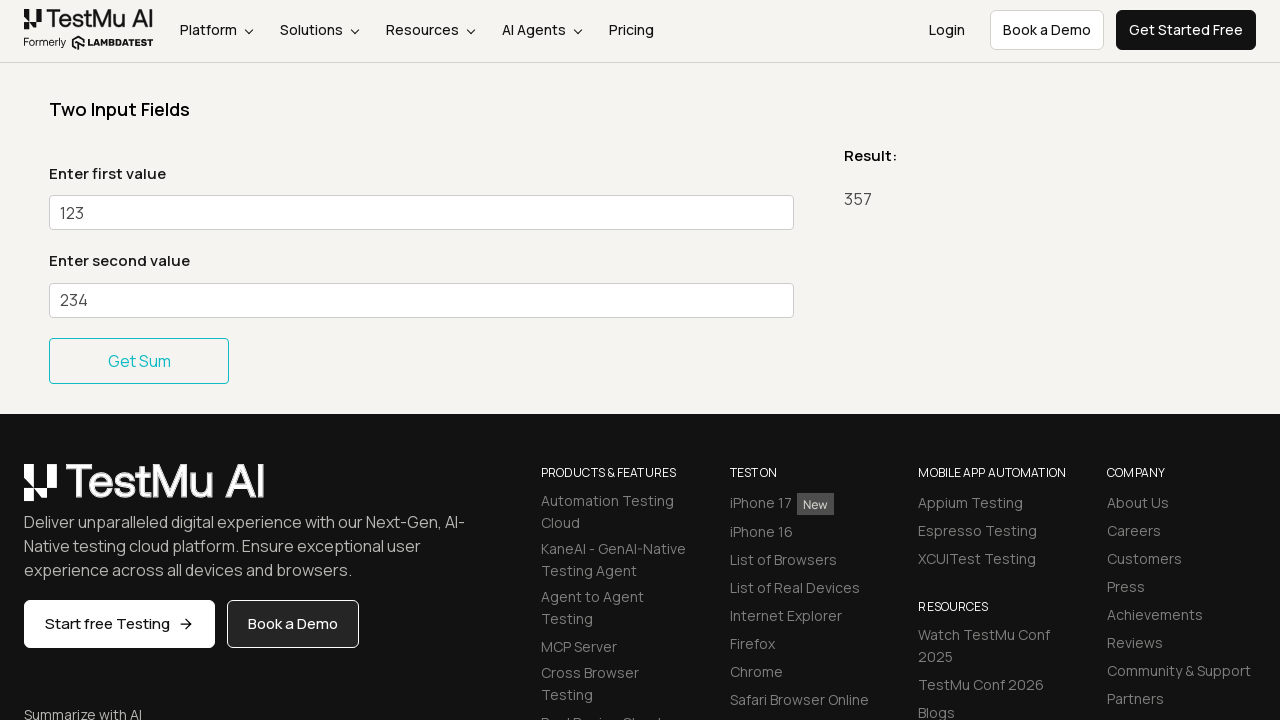